Tests adding a todo item with four-word English text and verifies it appears in the todo list

Starting URL: https://demo.playwright.dev/todomvc/#/

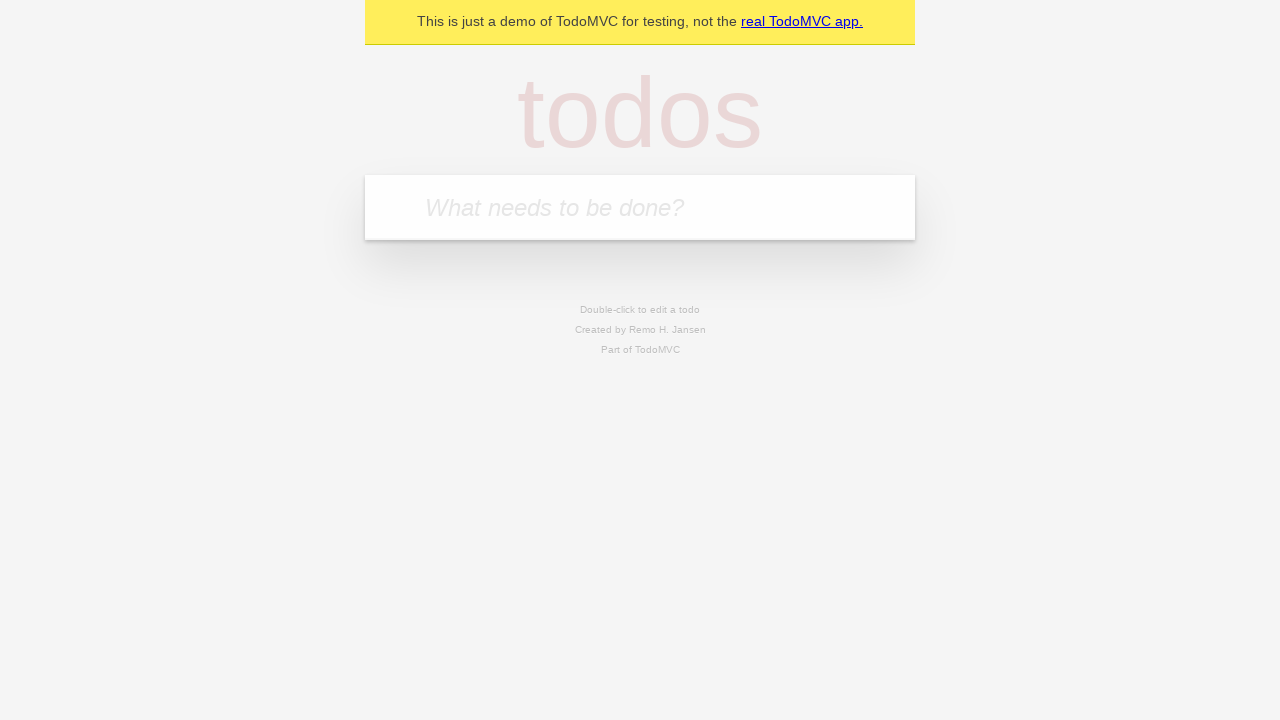

Waited for todo input field to load
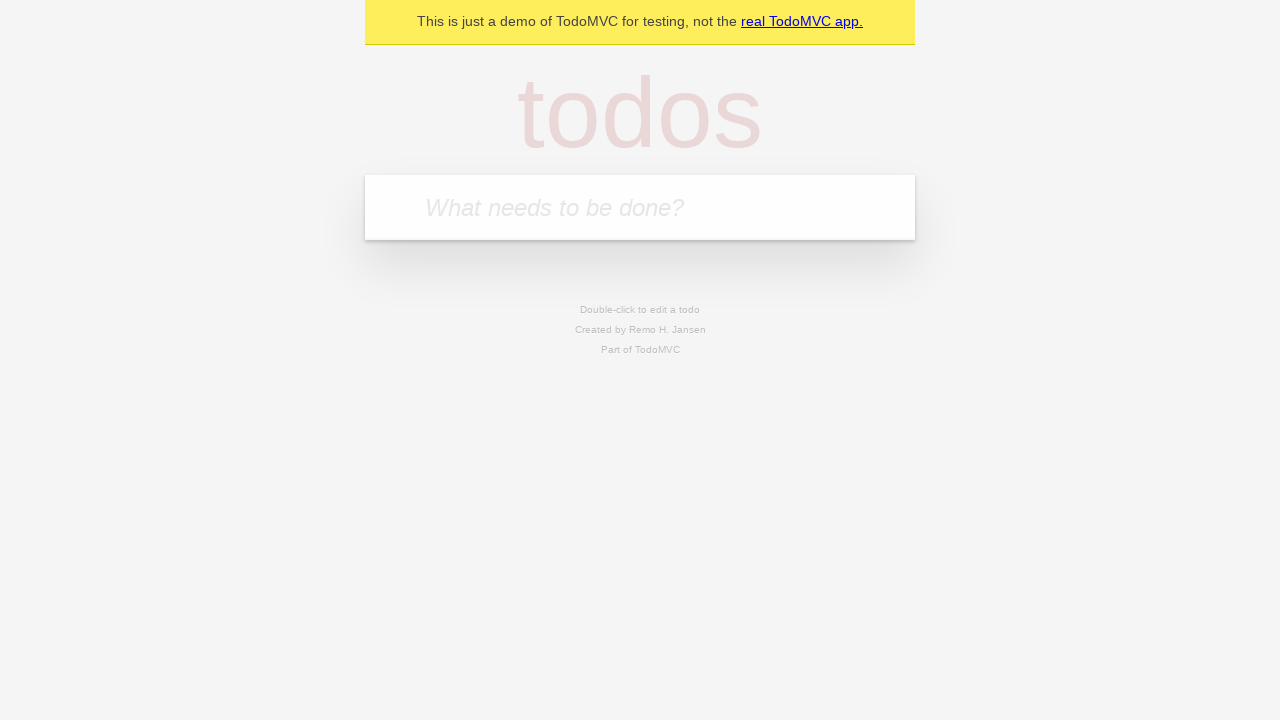

Filled todo input field with 'English text with spaces' on input.new-todo
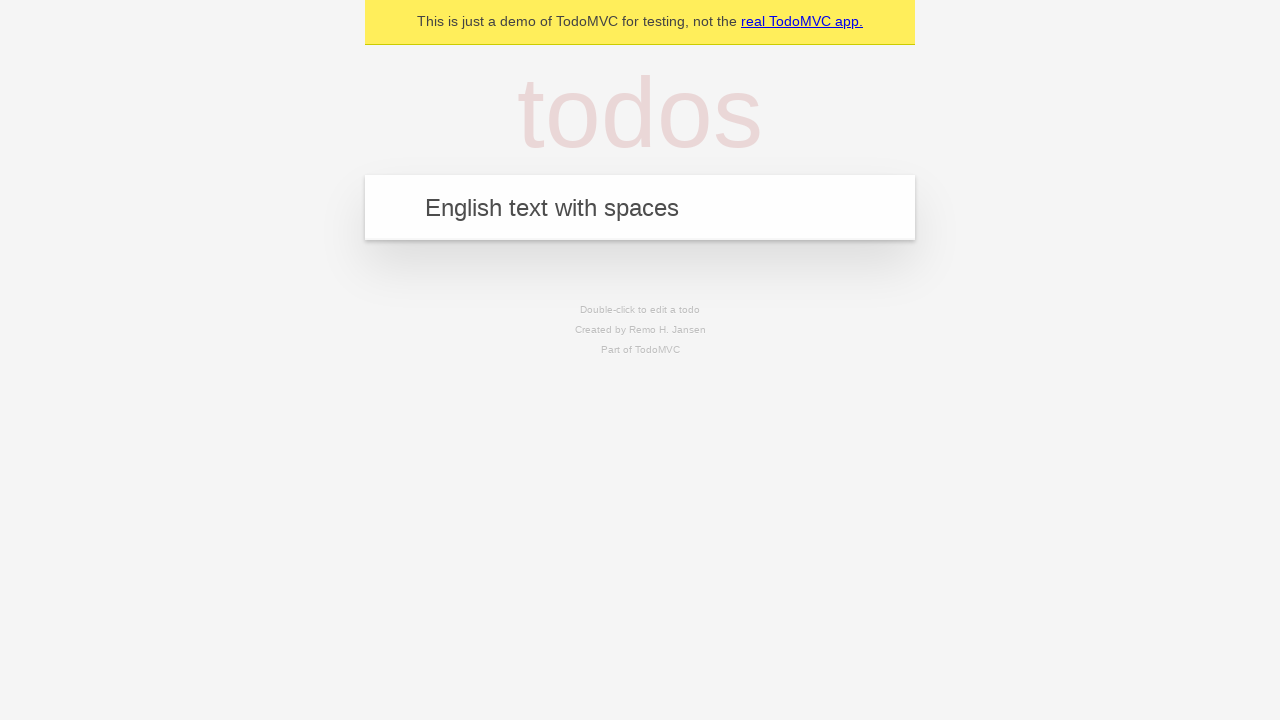

Pressed Enter to submit todo item on input.new-todo
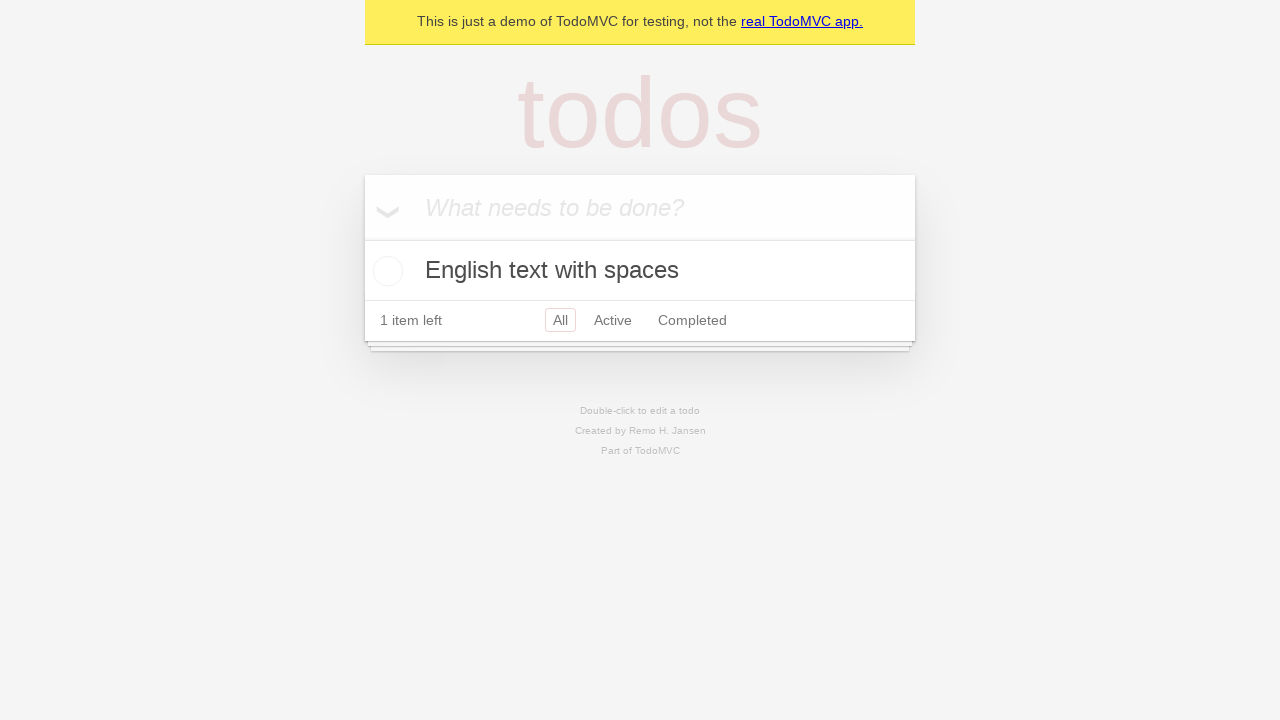

Located todo list items
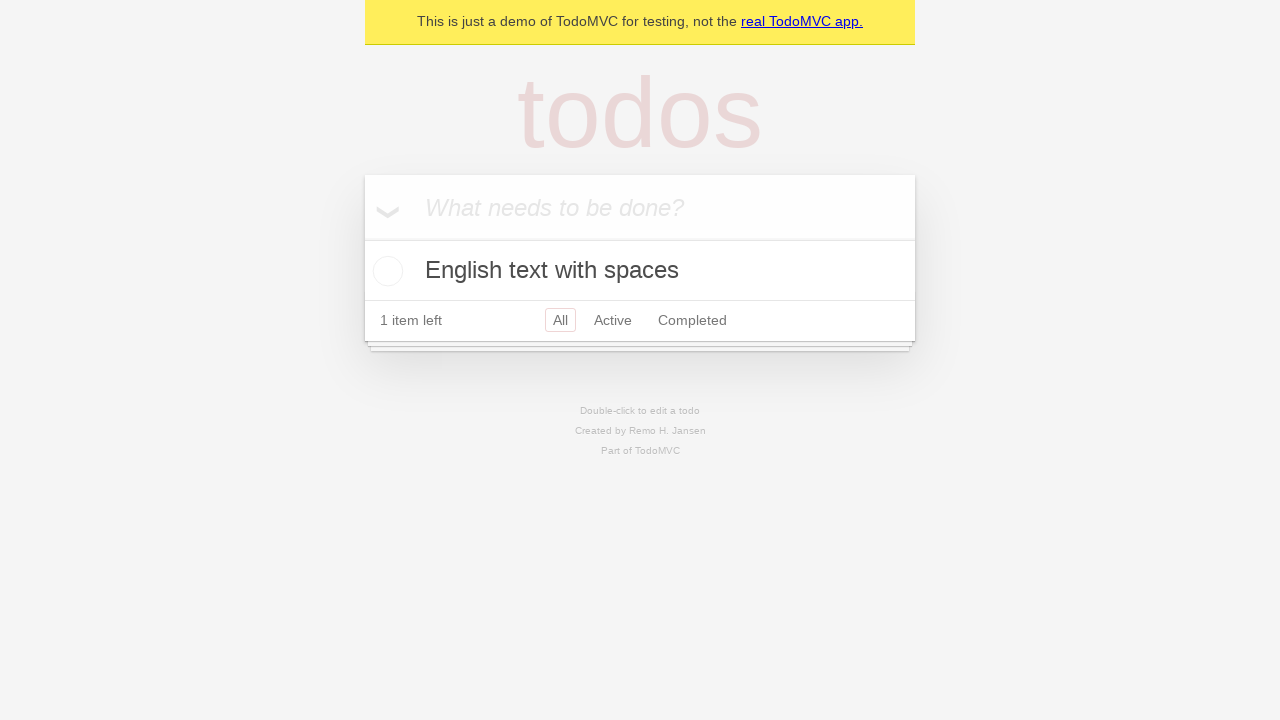

Verified that exactly 1 todo item exists in the list
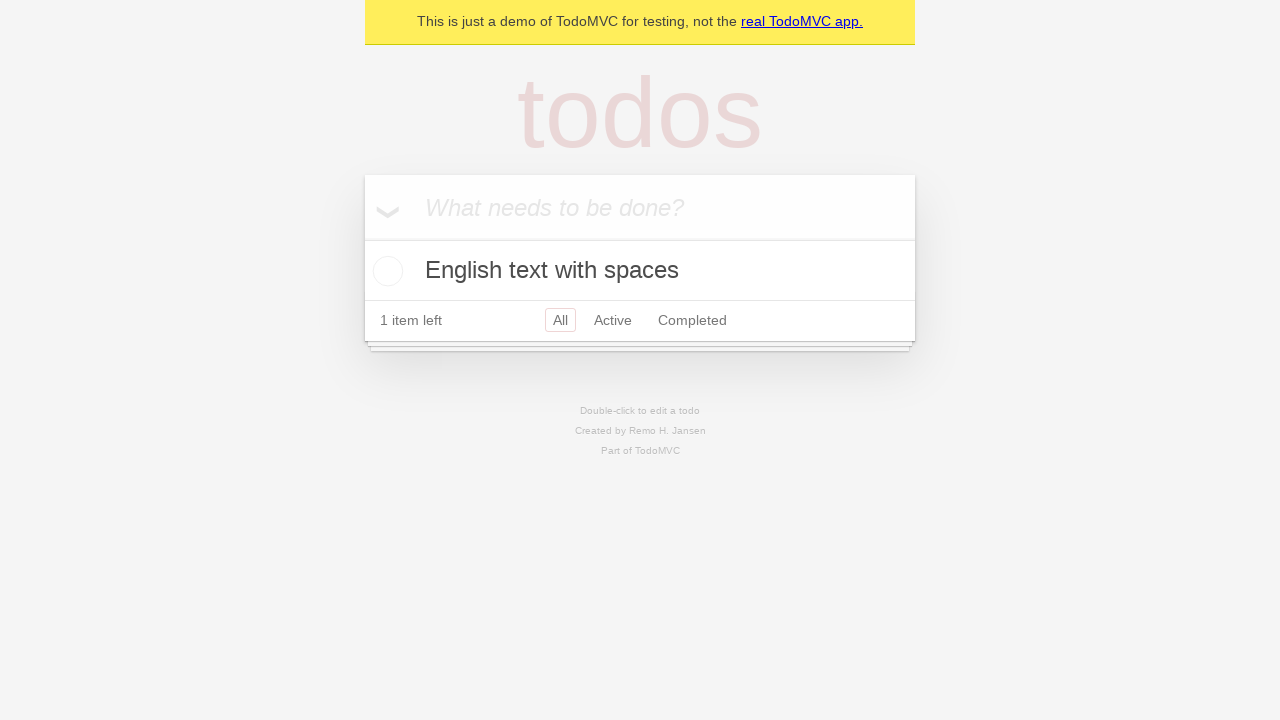

Verified that todo item text matches 'English text with spaces'
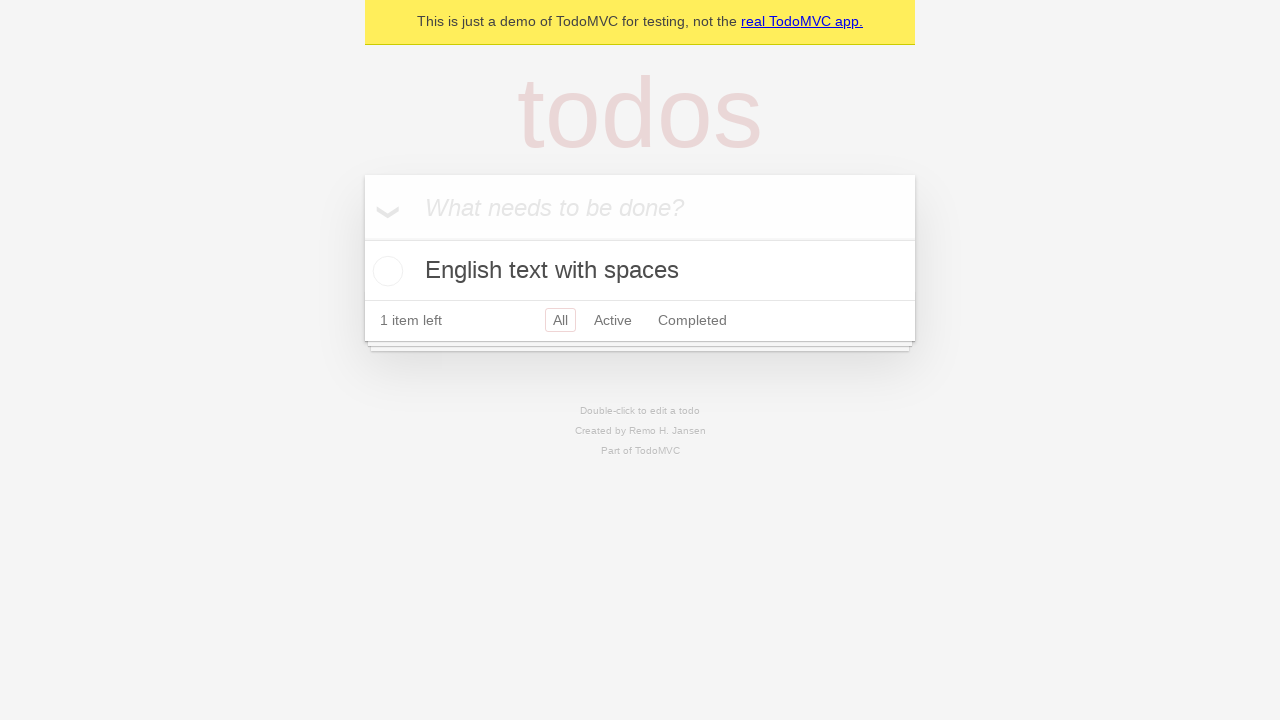

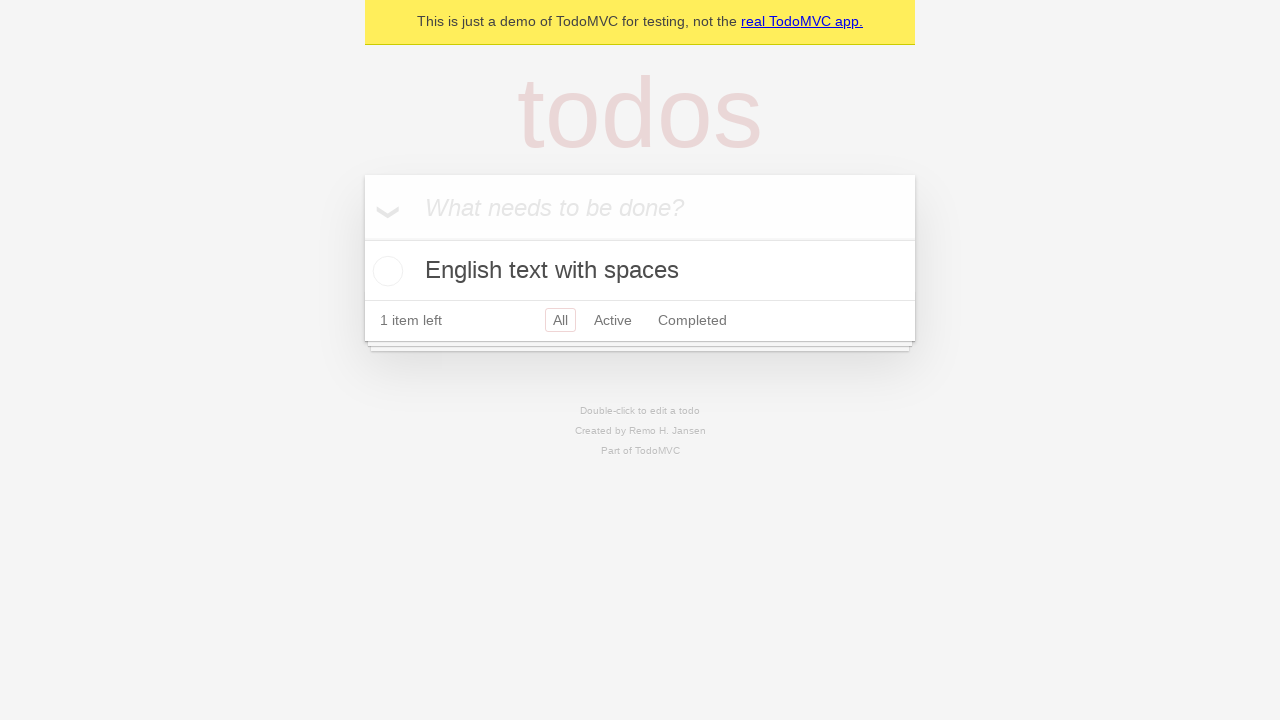